Tests adding 10 tasks to a to-do list application by manually entering each task name and pressing Enter to submit.

Starting URL: https://herziopinto.github.io/lista-de-tarefas/

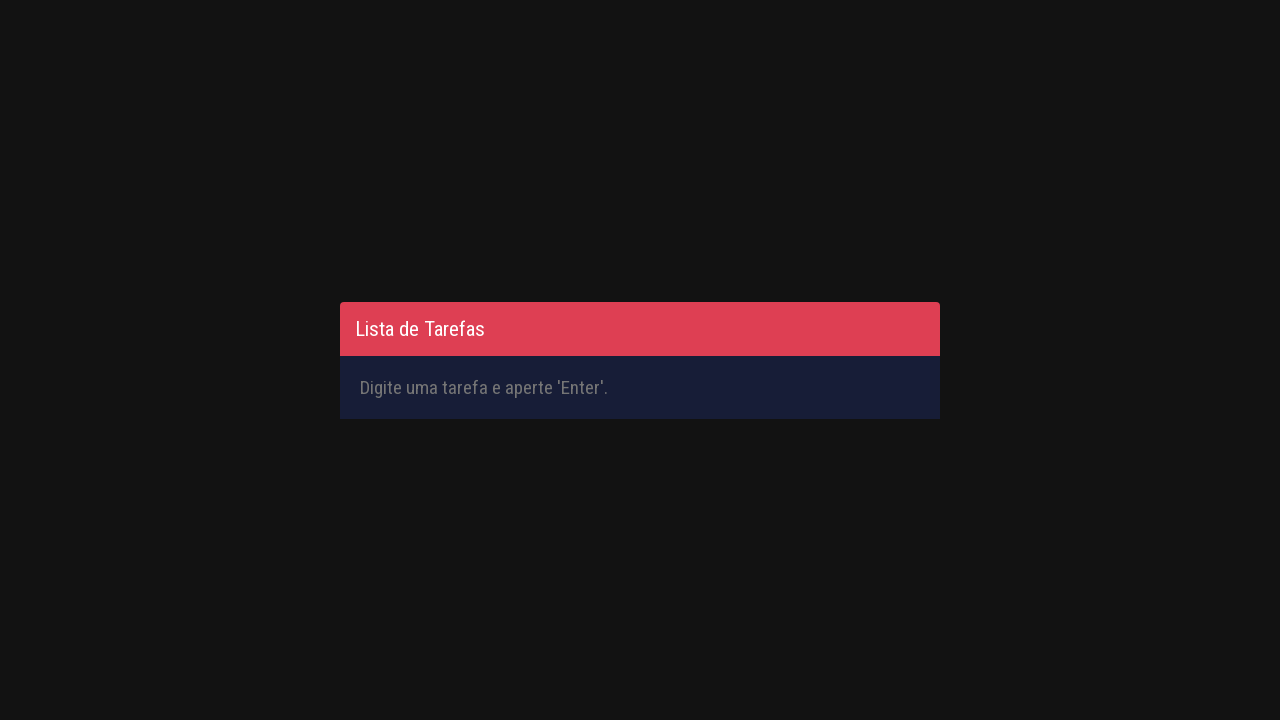

Filled input field with task 1: 'Aprender Selenium1' on #inputTask
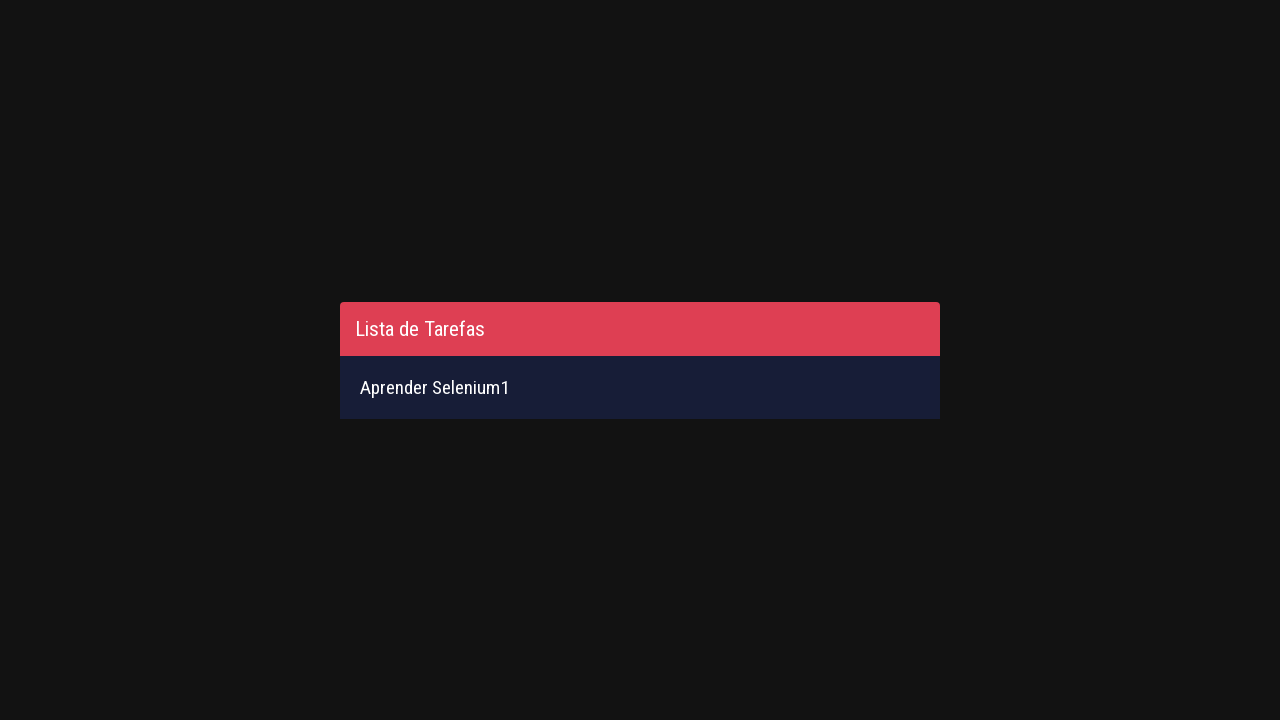

Pressed Enter to submit task 1 on #inputTask
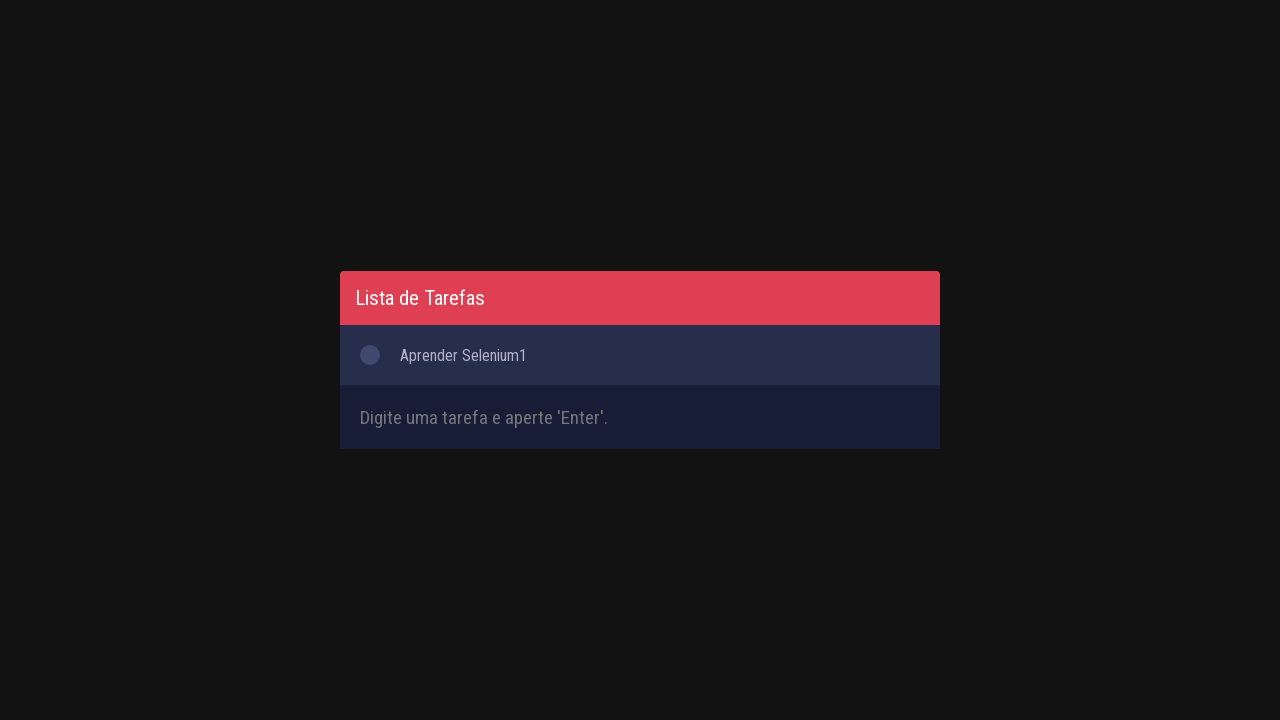

Filled input field with task 2: 'Aprender Selenium2' on #inputTask
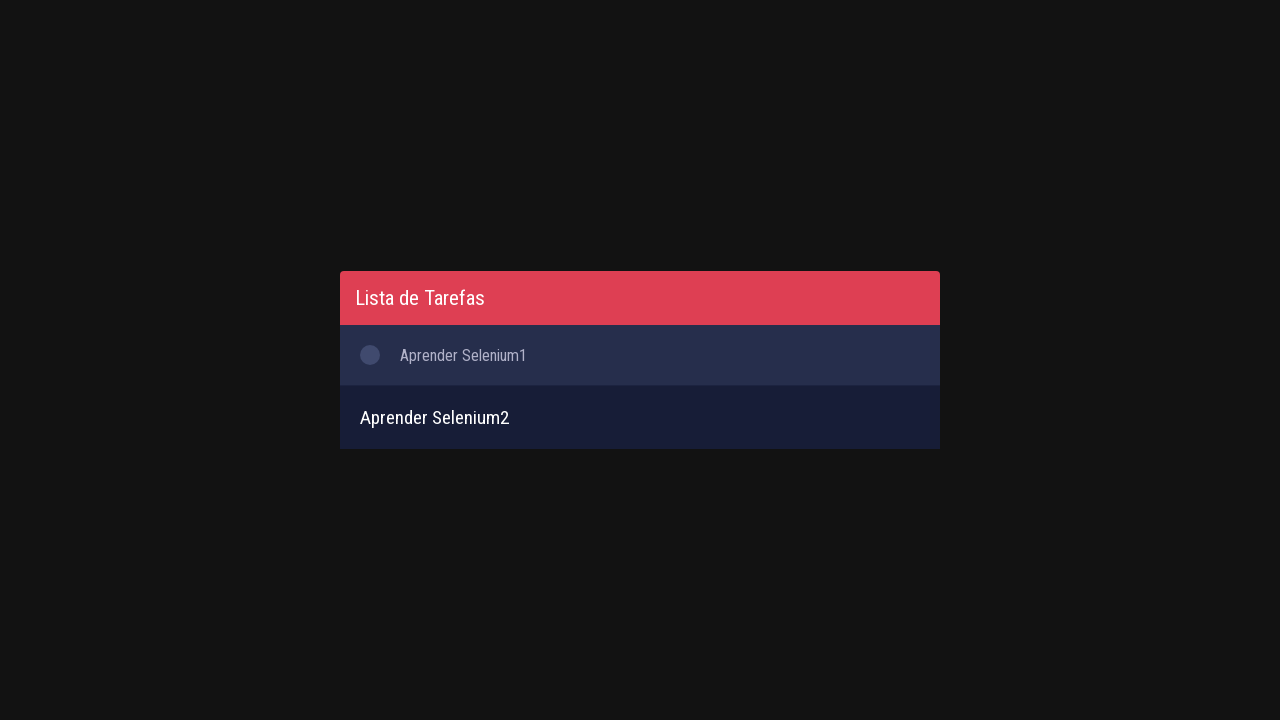

Pressed Enter to submit task 2 on #inputTask
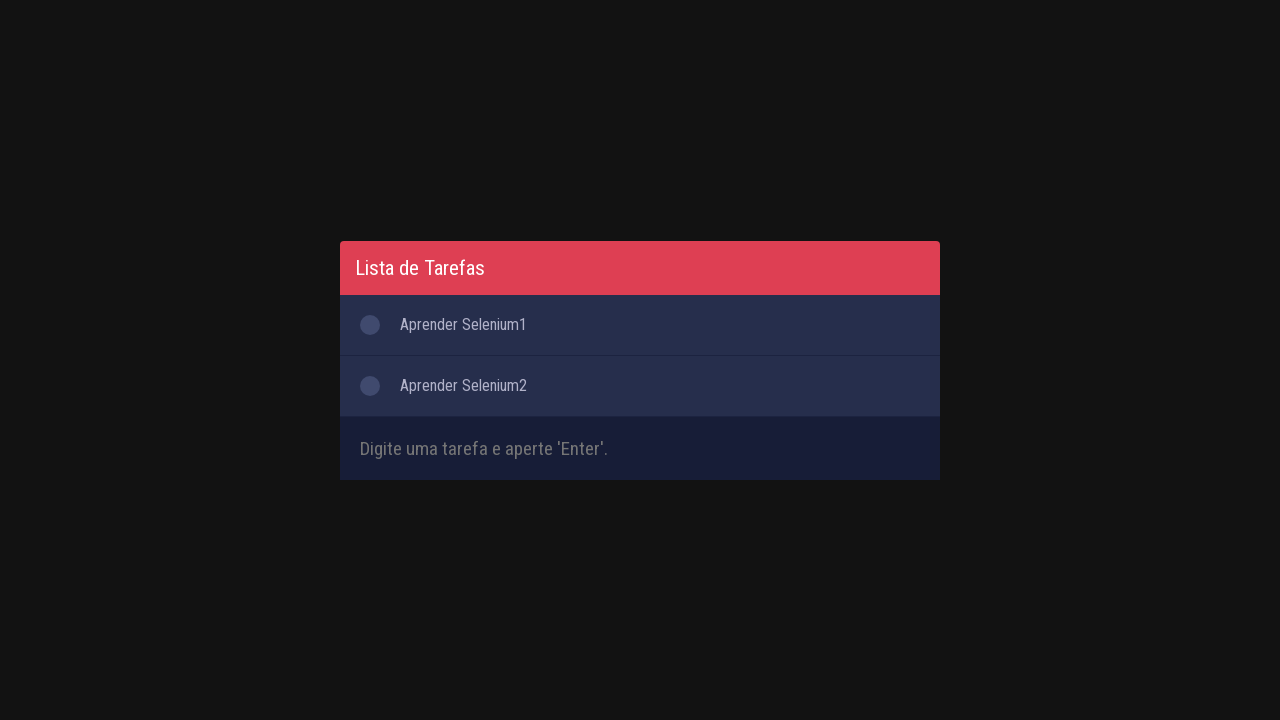

Filled input field with task 3: 'Aprender Selenium3' on #inputTask
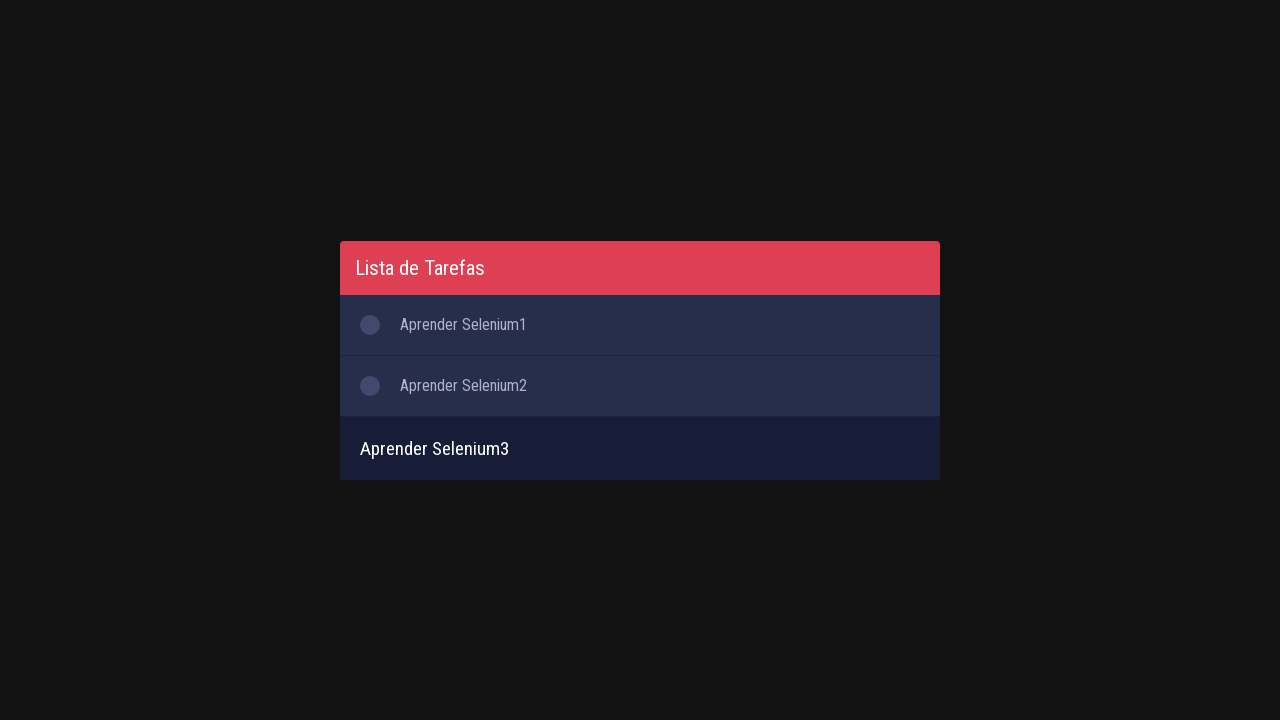

Pressed Enter to submit task 3 on #inputTask
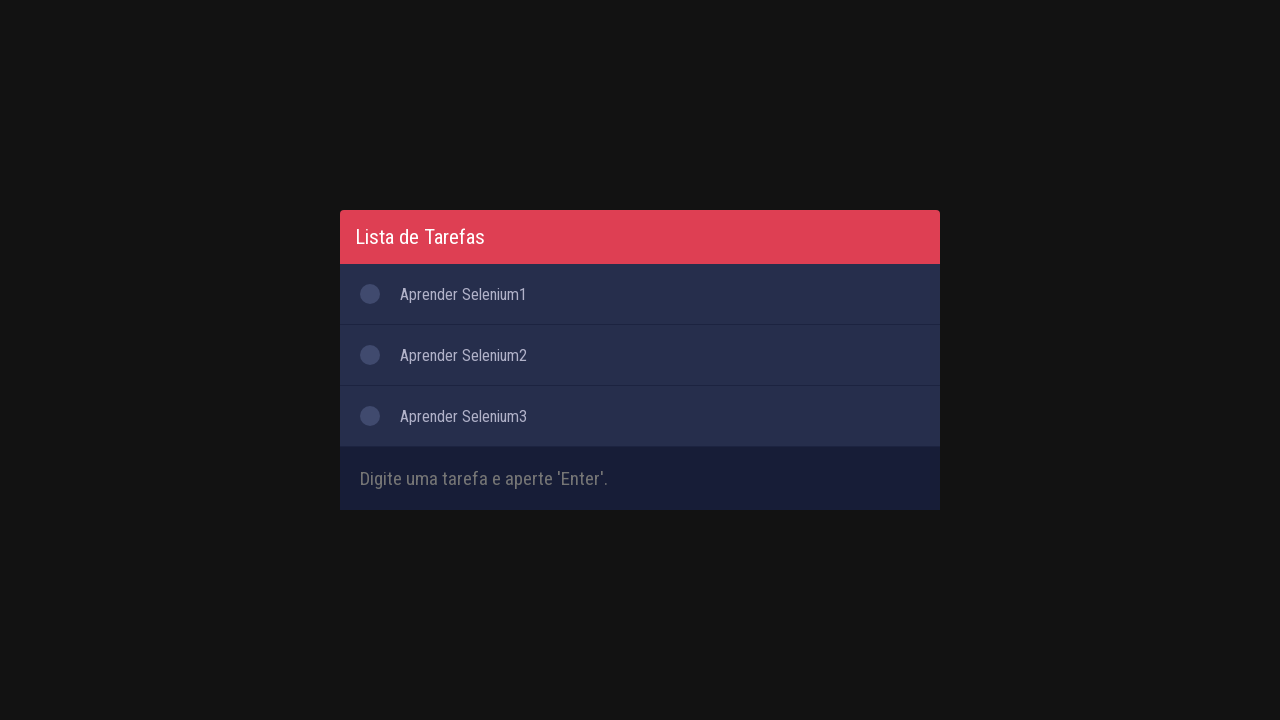

Filled input field with task 4: 'Aprender Selenium4' on #inputTask
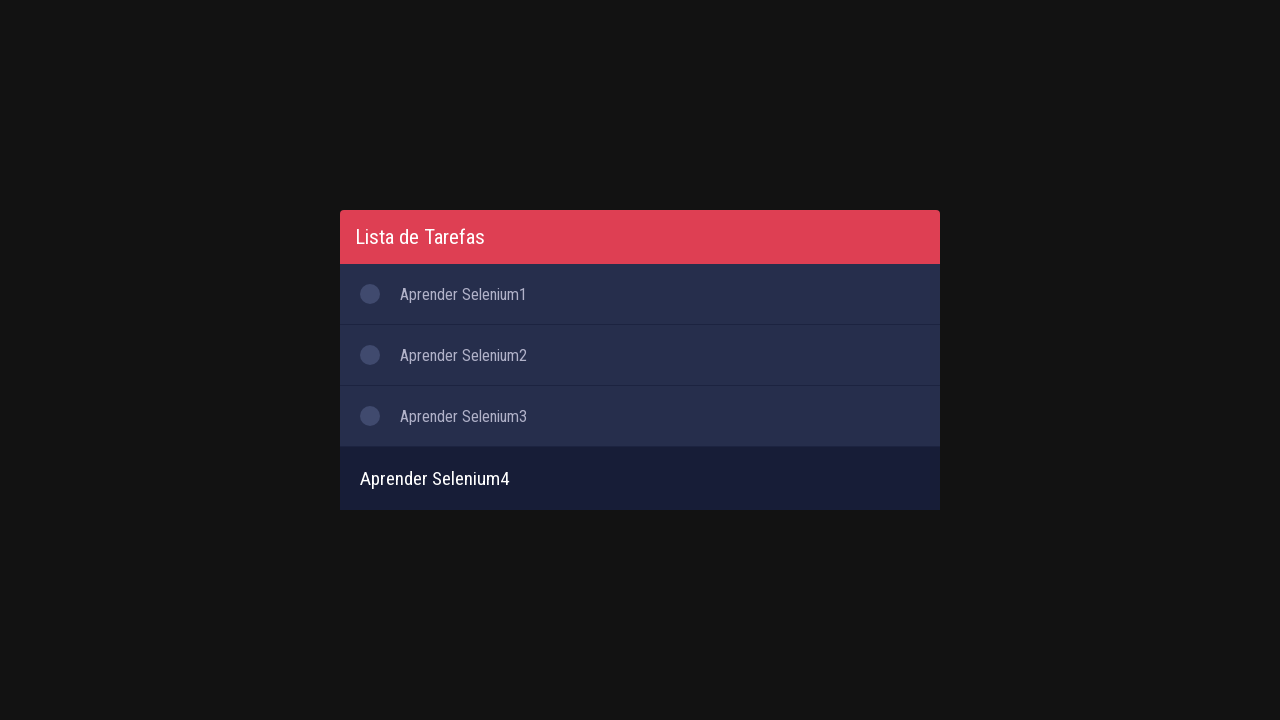

Pressed Enter to submit task 4 on #inputTask
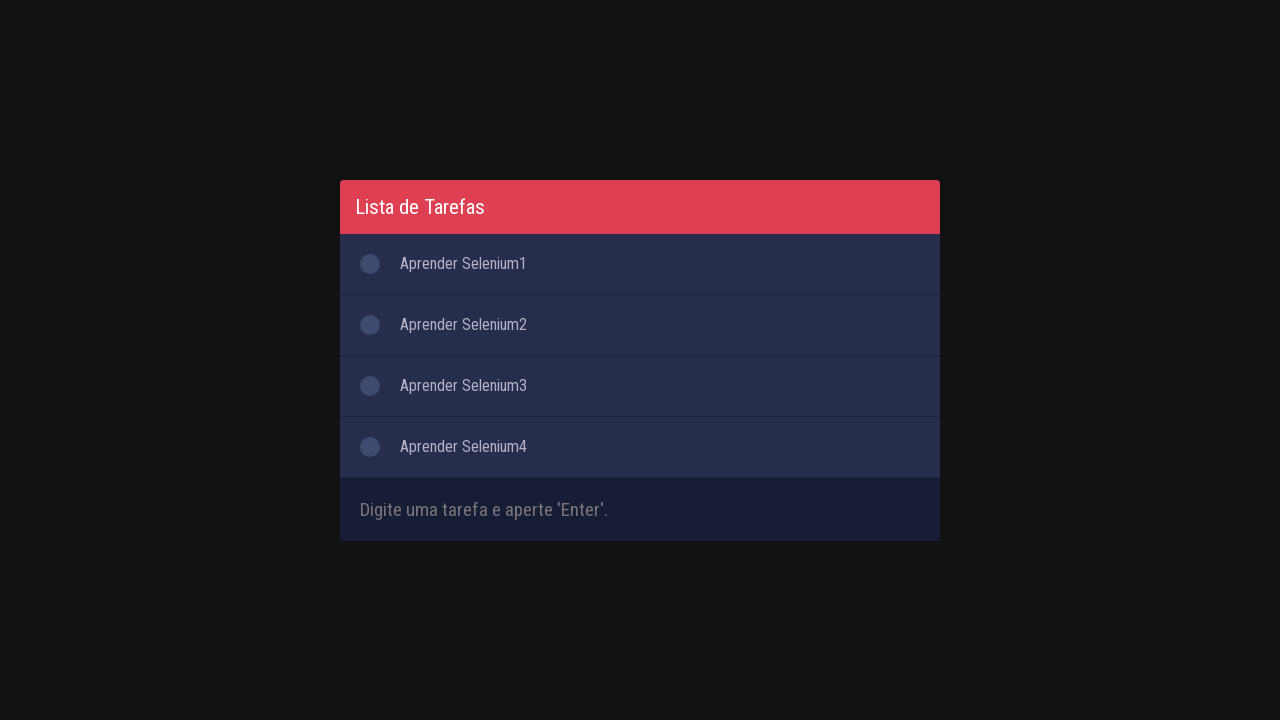

Filled input field with task 5: 'Aprender Selenium5' on #inputTask
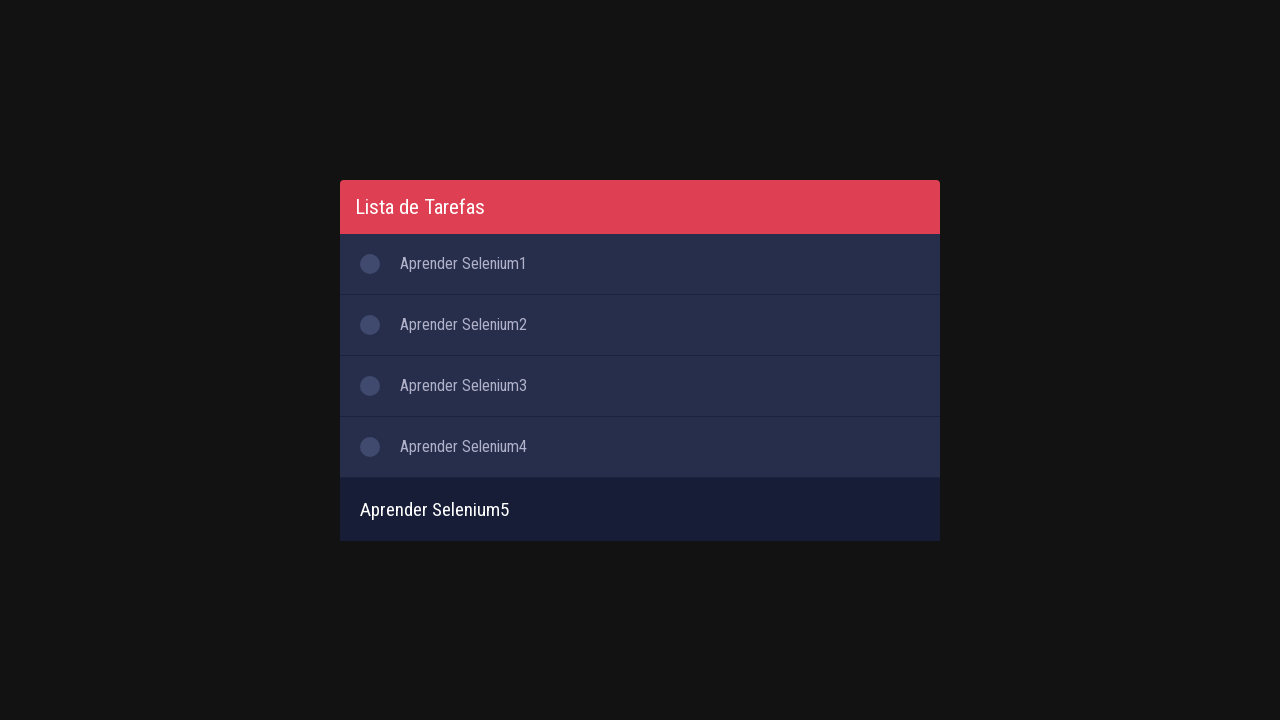

Pressed Enter to submit task 5 on #inputTask
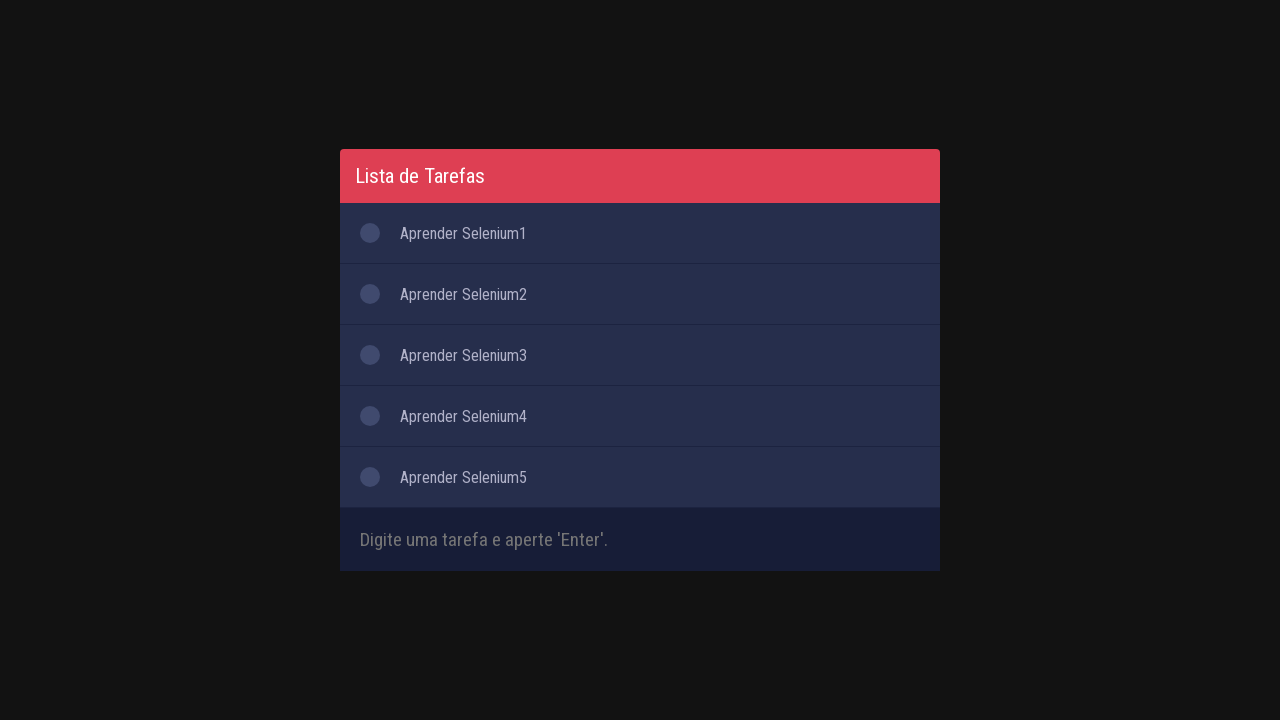

Filled input field with task 6: 'Aprender Selenium6' on #inputTask
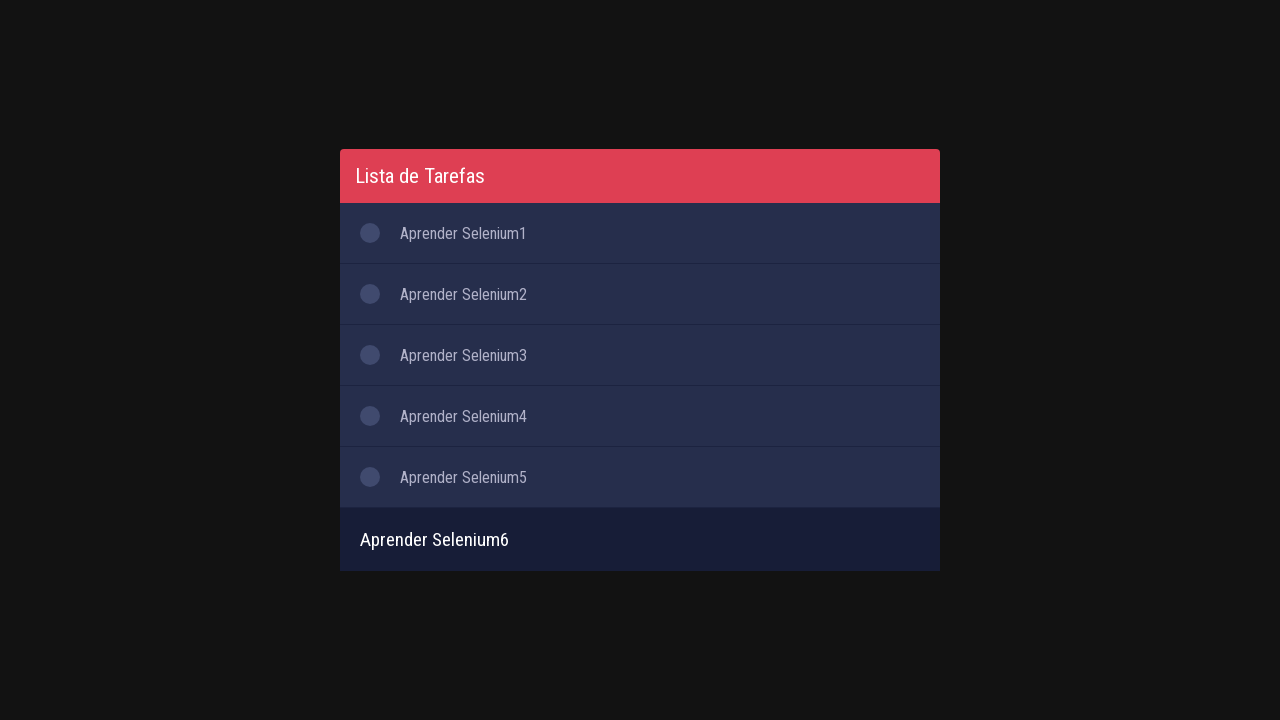

Pressed Enter to submit task 6 on #inputTask
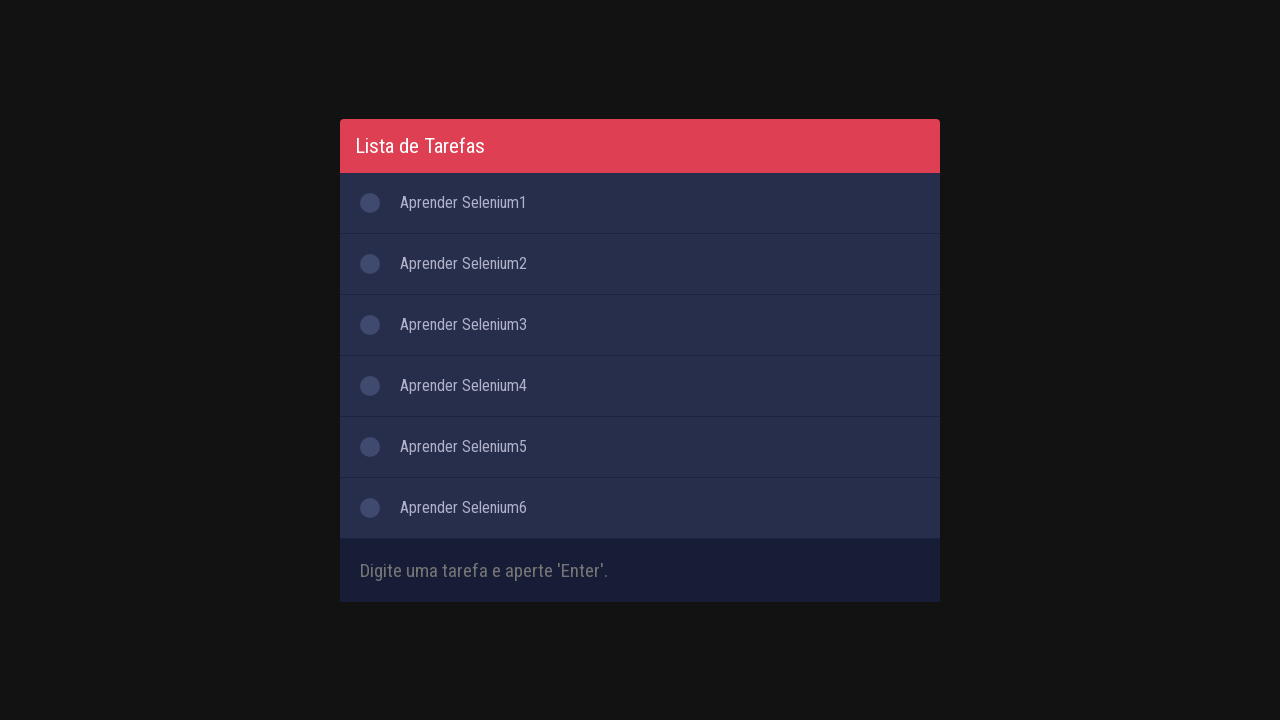

Filled input field with task 7: 'Aprender Selenium7' on #inputTask
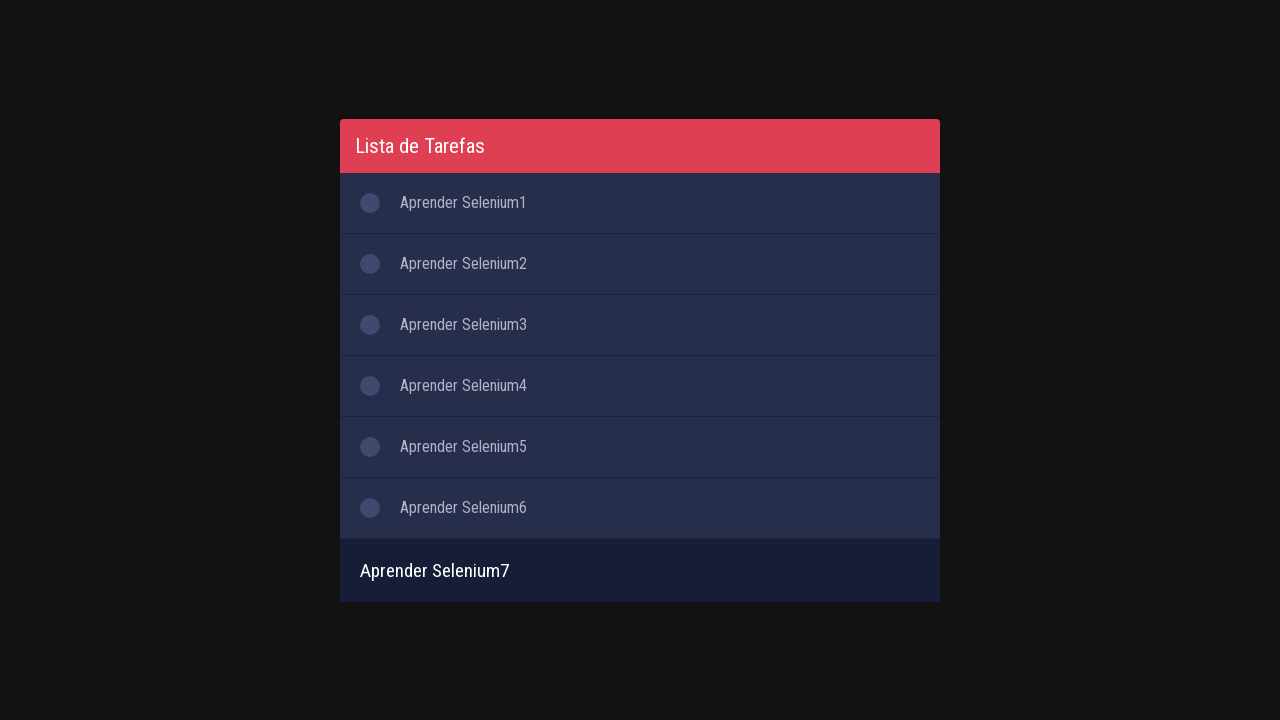

Pressed Enter to submit task 7 on #inputTask
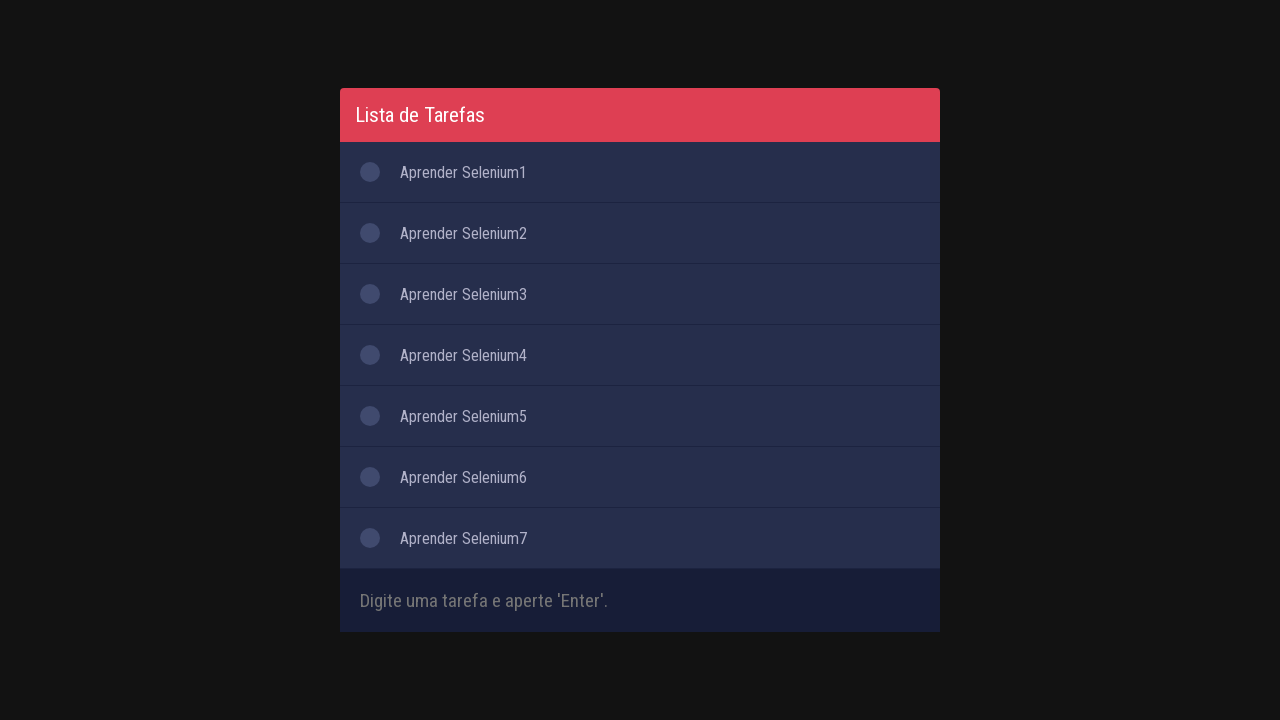

Filled input field with task 8: 'Aprender Selenium8' on #inputTask
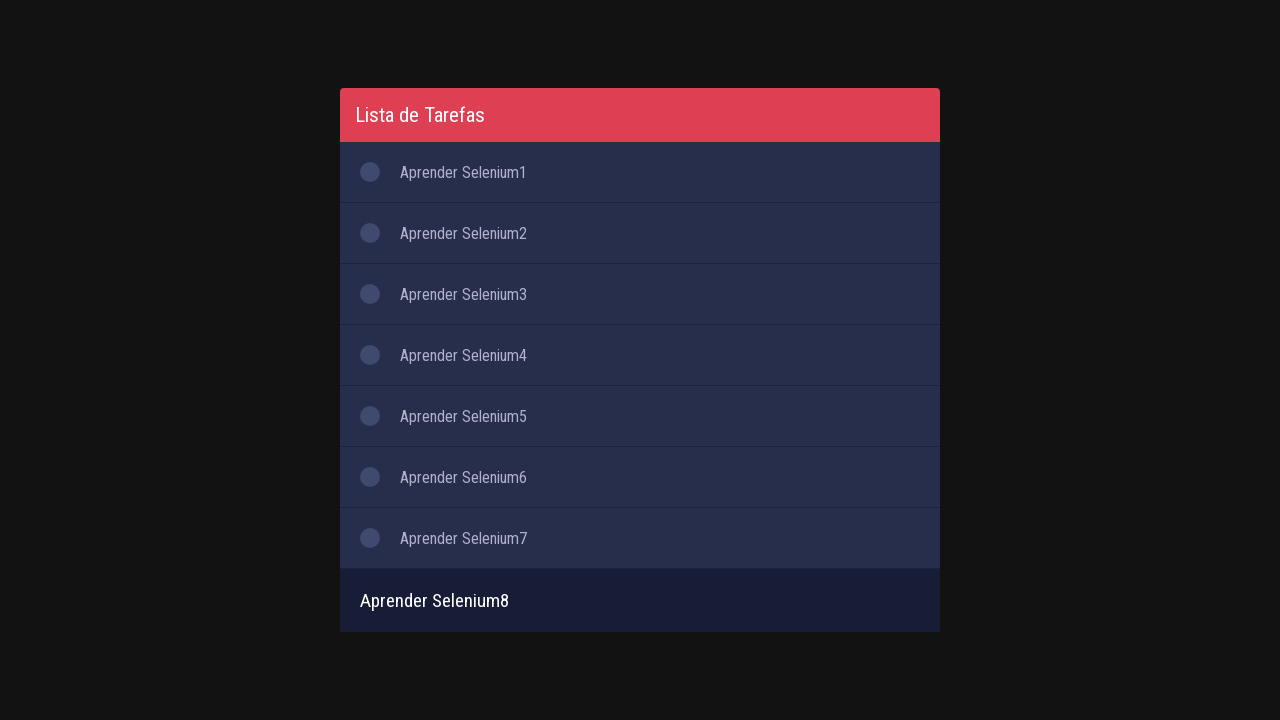

Pressed Enter to submit task 8 on #inputTask
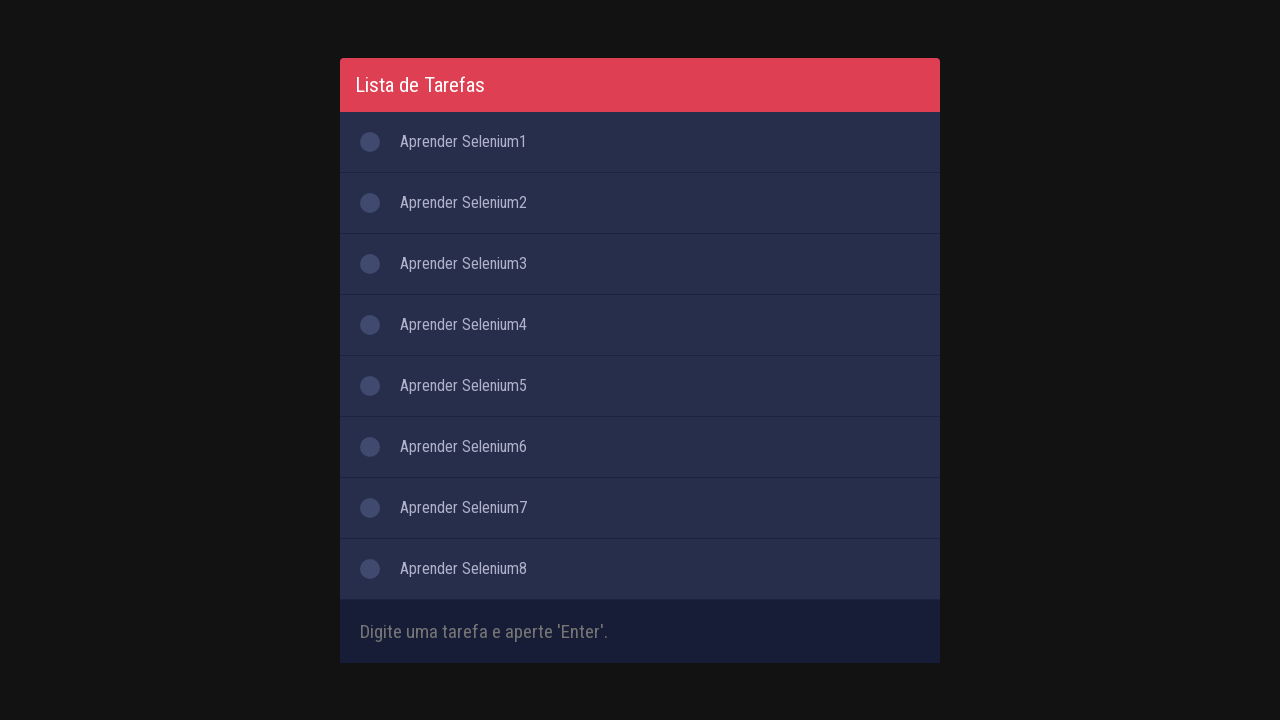

Filled input field with task 9: 'Aprender Selenium9' on #inputTask
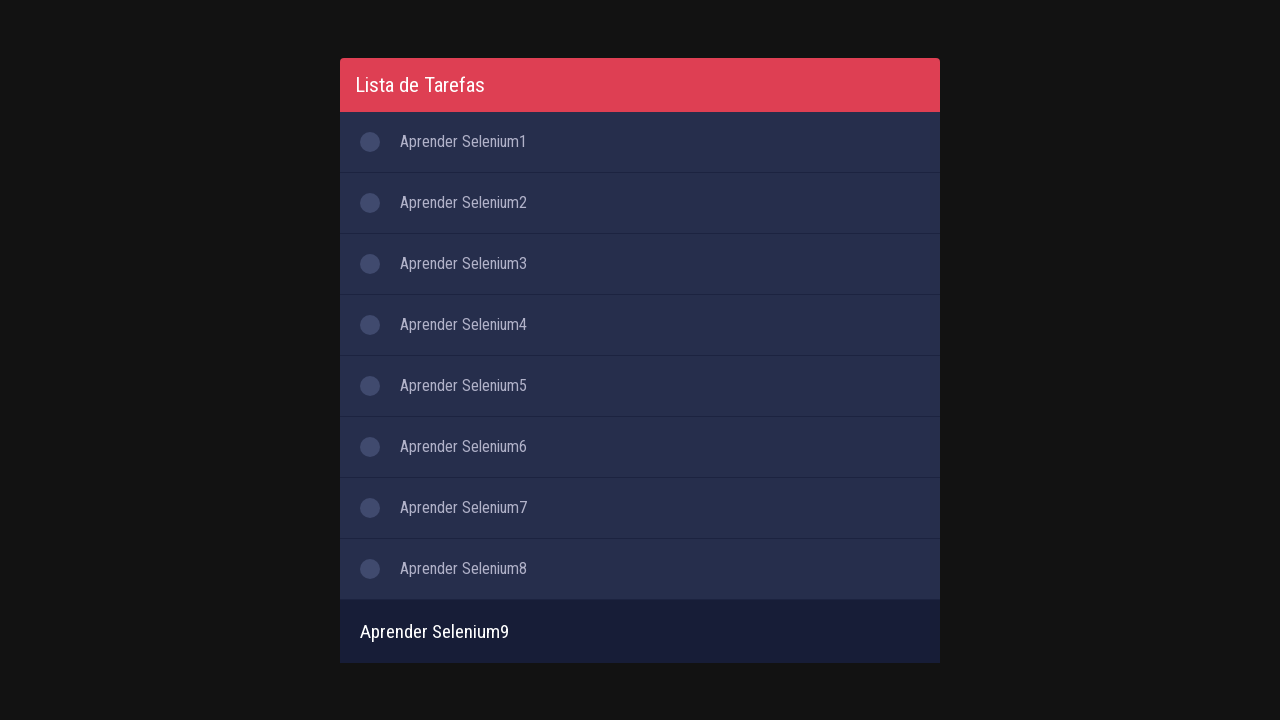

Pressed Enter to submit task 9 on #inputTask
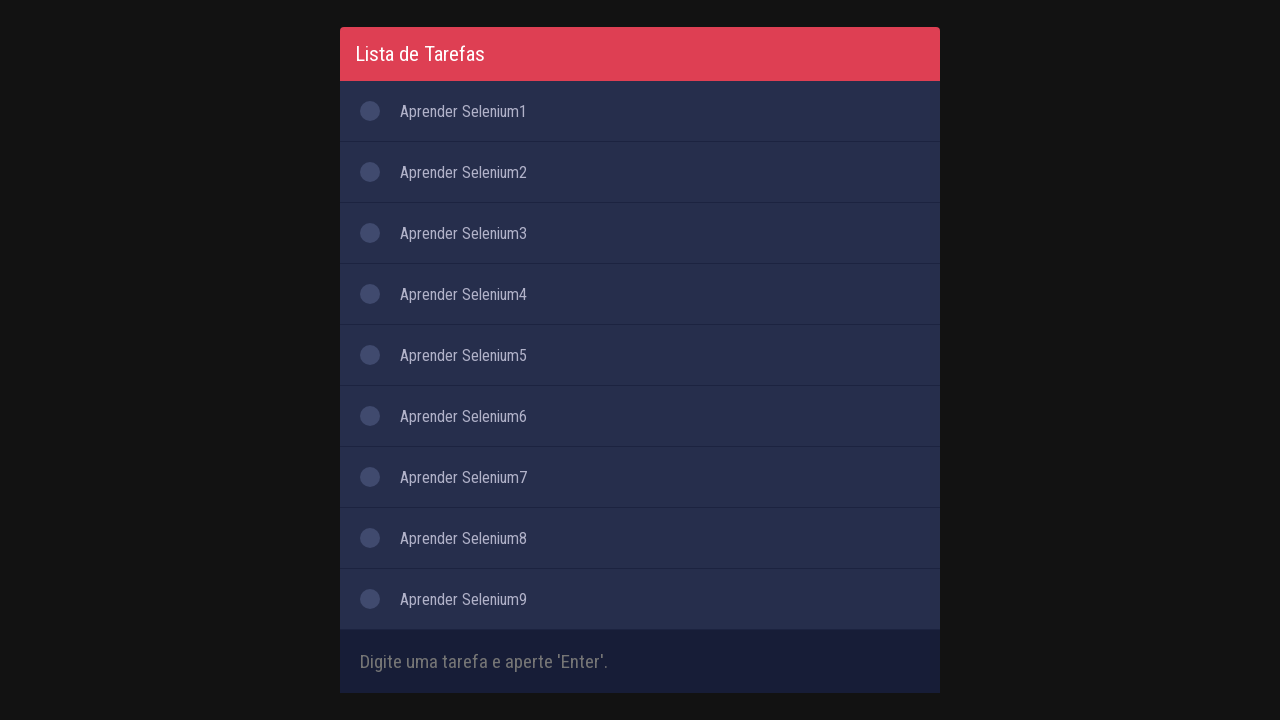

Filled input field with task 10: 'Aprender Selenium10' on #inputTask
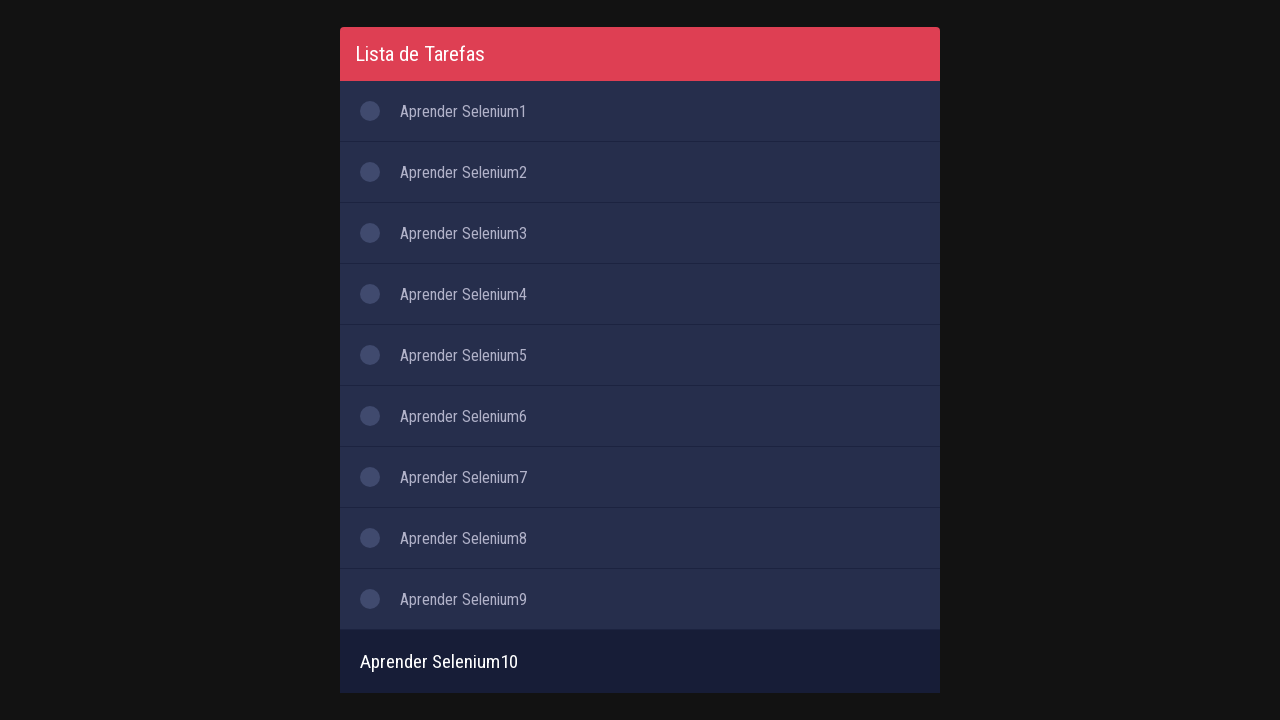

Pressed Enter to submit task 10 on #inputTask
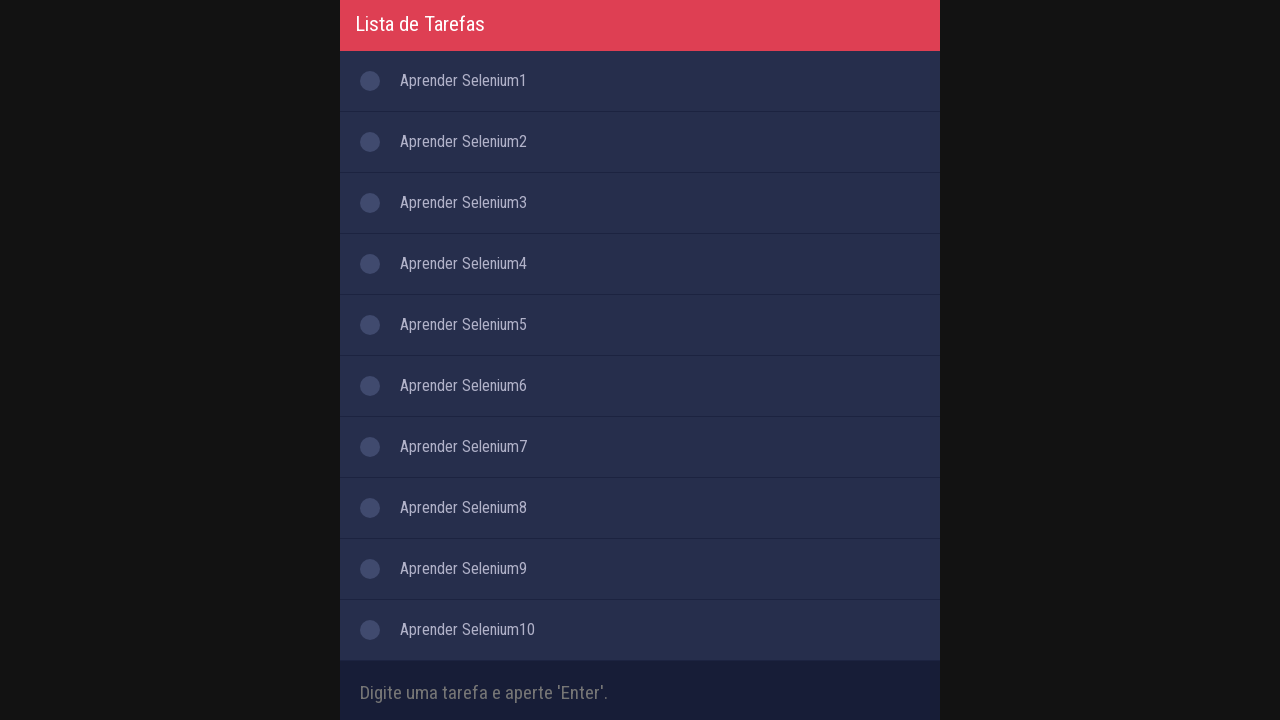

Waited for task 10 to appear in the task list
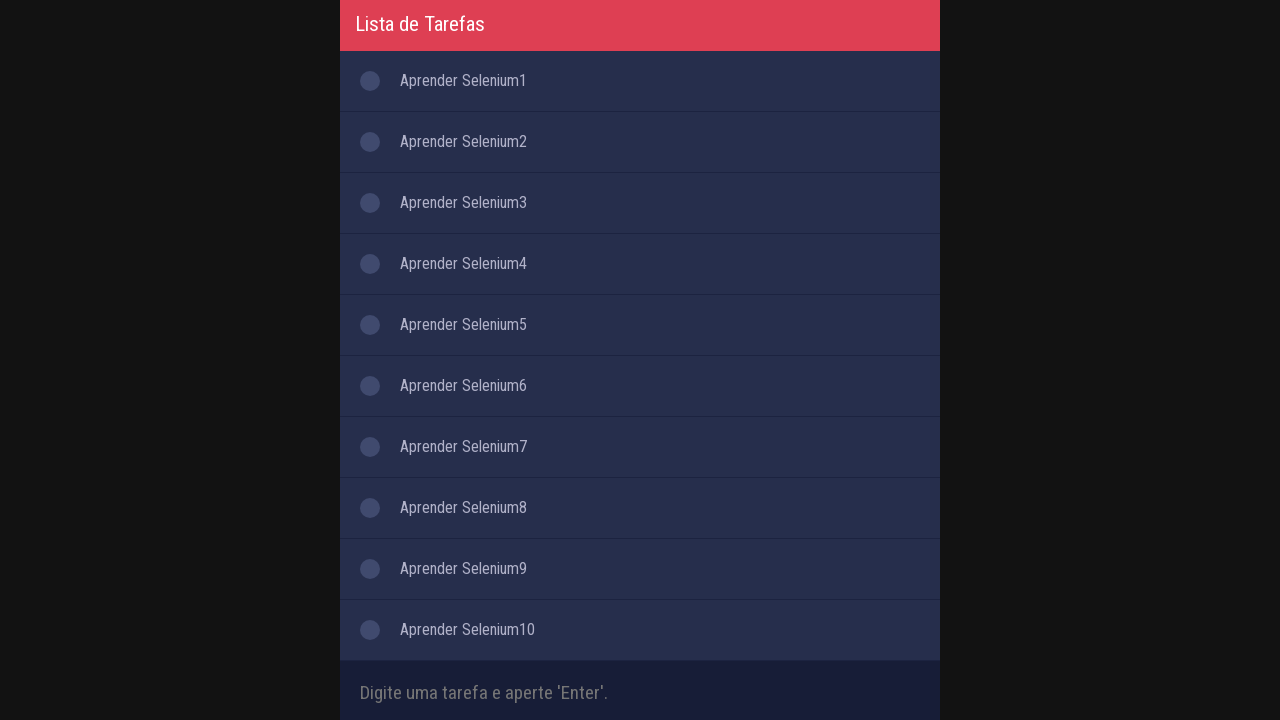

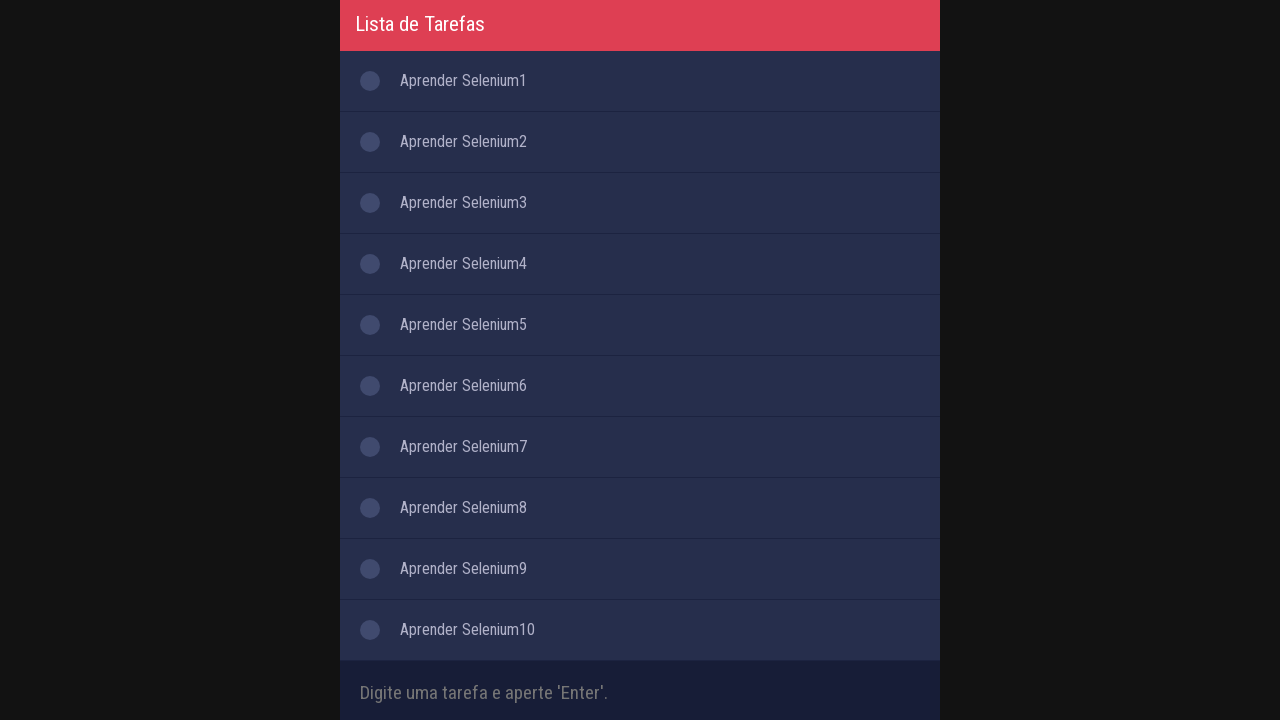